Tests right-click context menu functionality by right-clicking on a button element, selecting the "Copy" option from the context menu, and accepting the resulting alert dialog.

Starting URL: http://swisnl.github.io/jQuery-contextMenu/demo.html

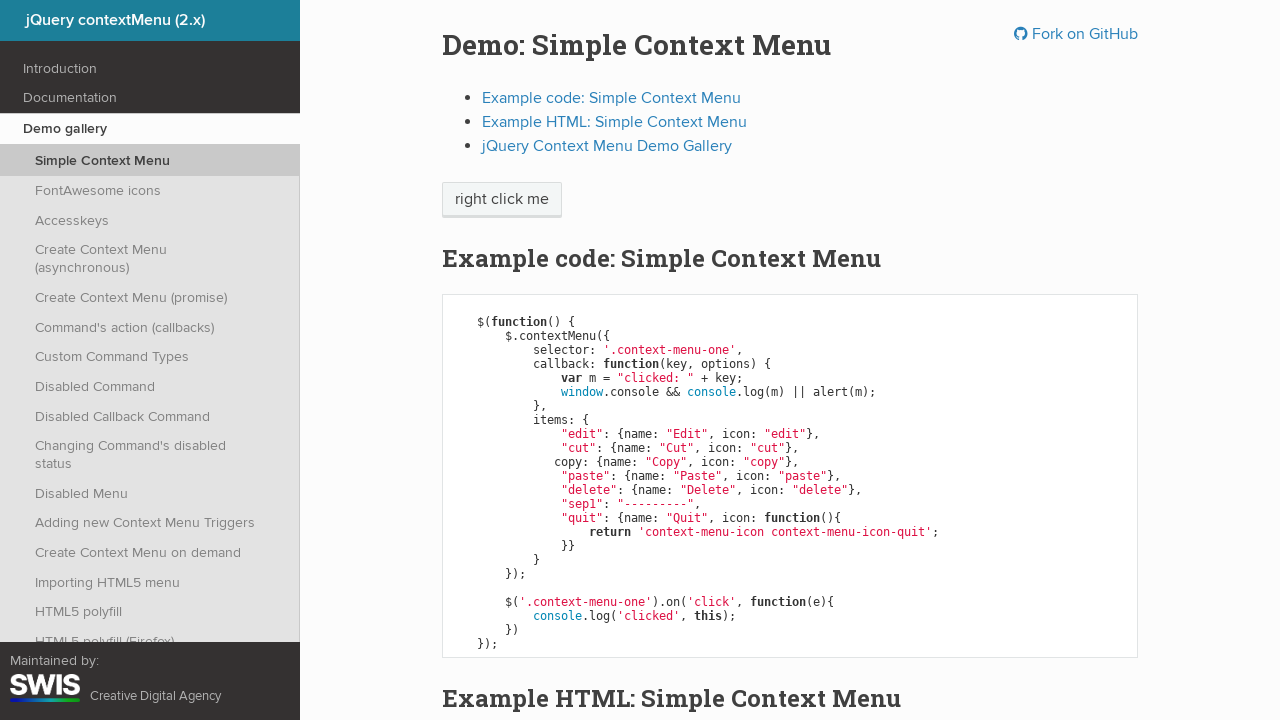

Right-clicked on 'right click me' button to open context menu at (502, 200) on xpath=//span[contains(text(),'right click me')]
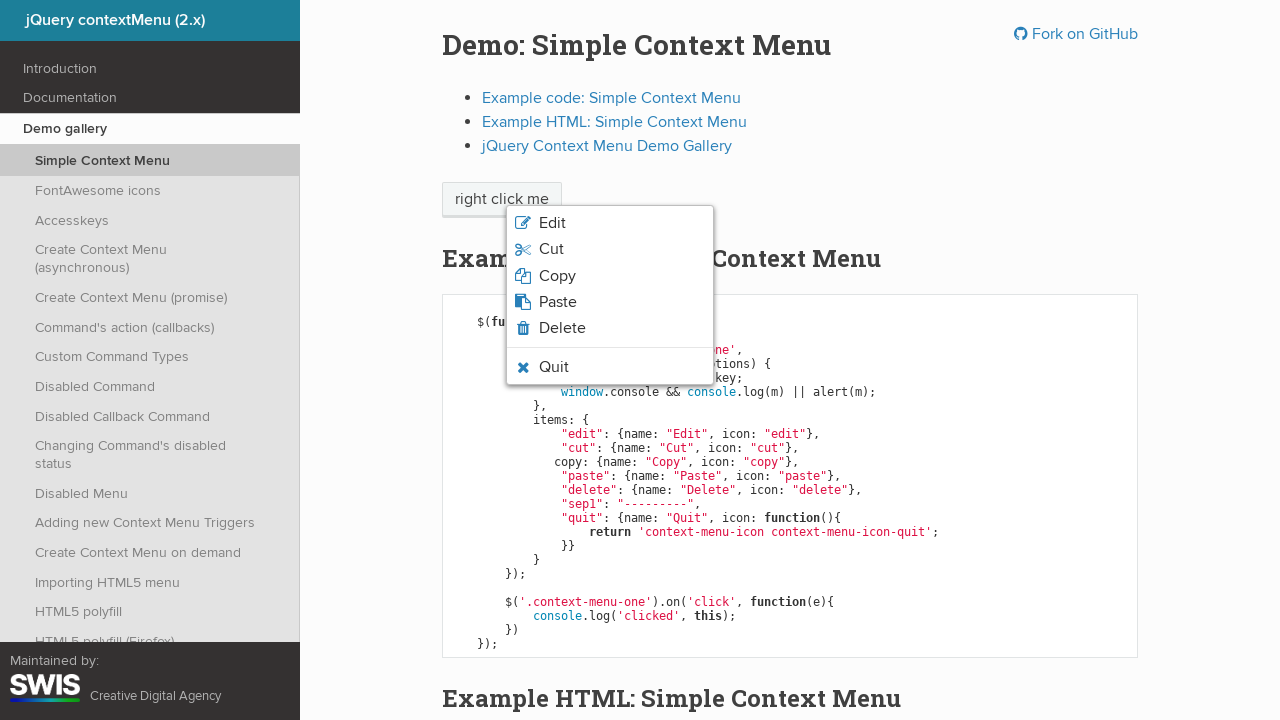

Clicked on 'Copy' option from context menu at (557, 276) on xpath=//body[1]/ul[1]/li[3]/span[1]
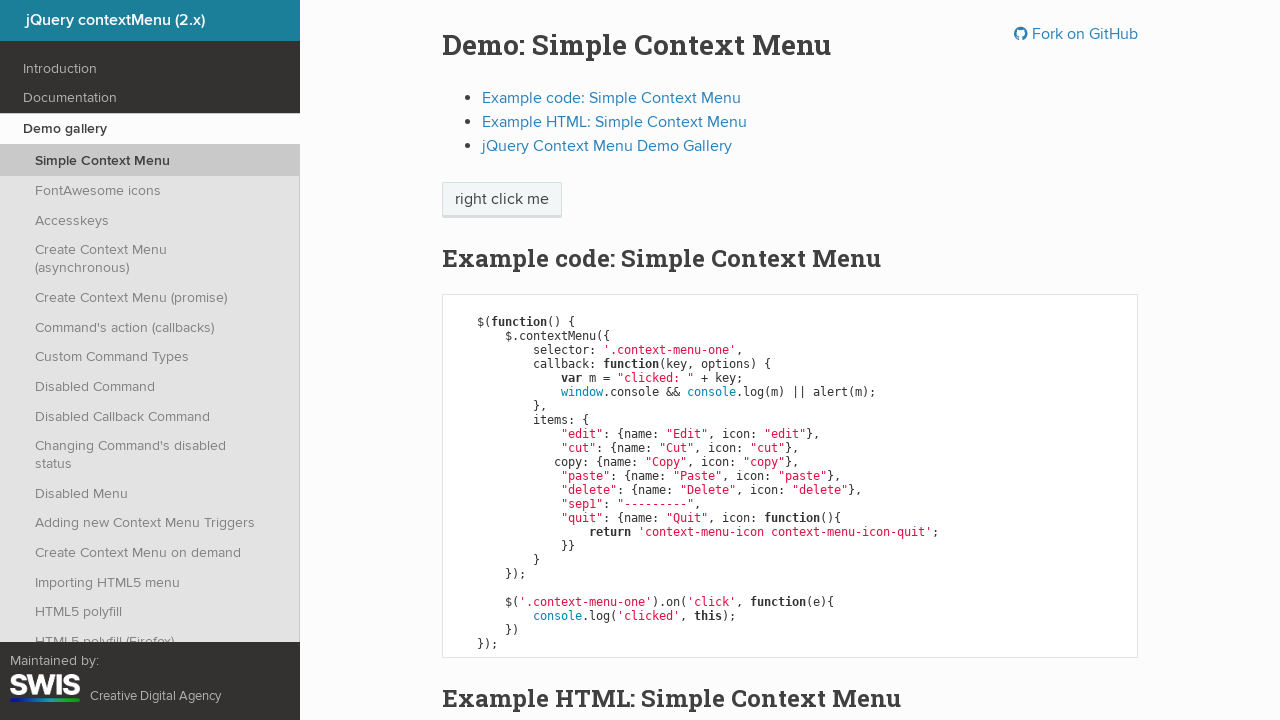

Set up dialog handler to accept alert
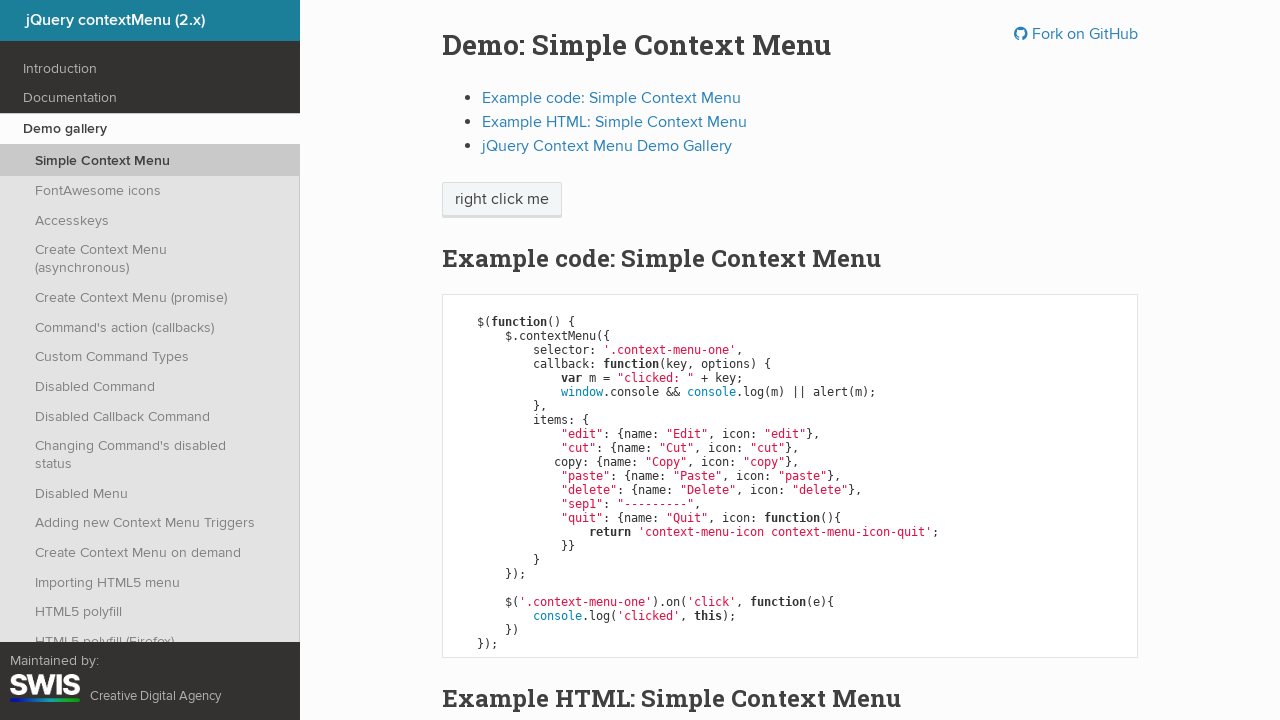

Waited 500ms for alert to be processed
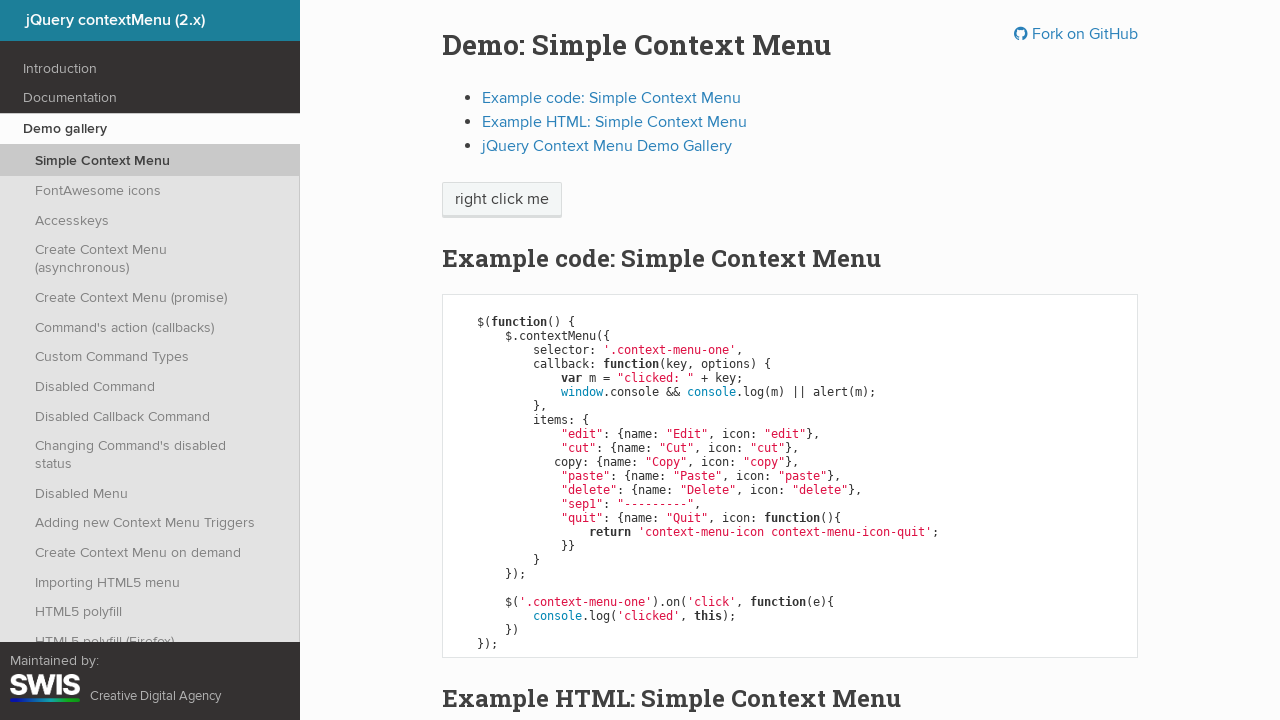

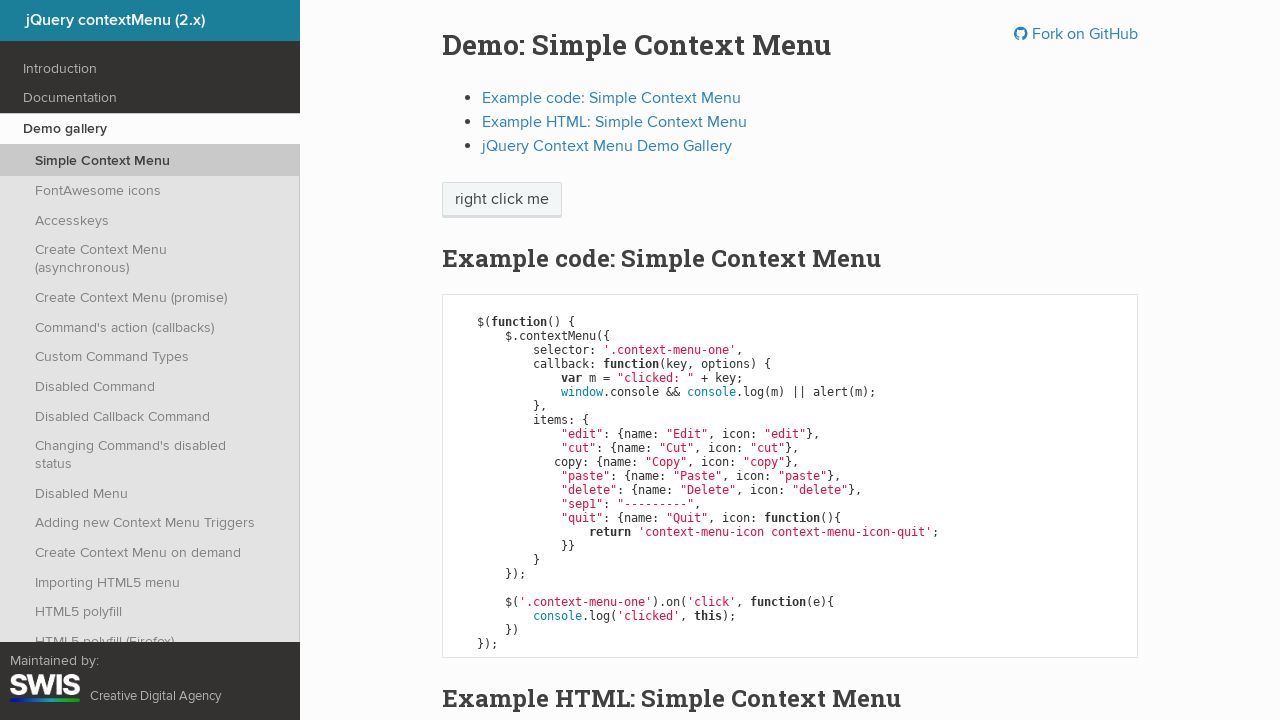